Navigates to a product page and clicks on an element to add it to cart or view details

Starting URL: https://www.demoblaze.com/prod.html?idp_=1

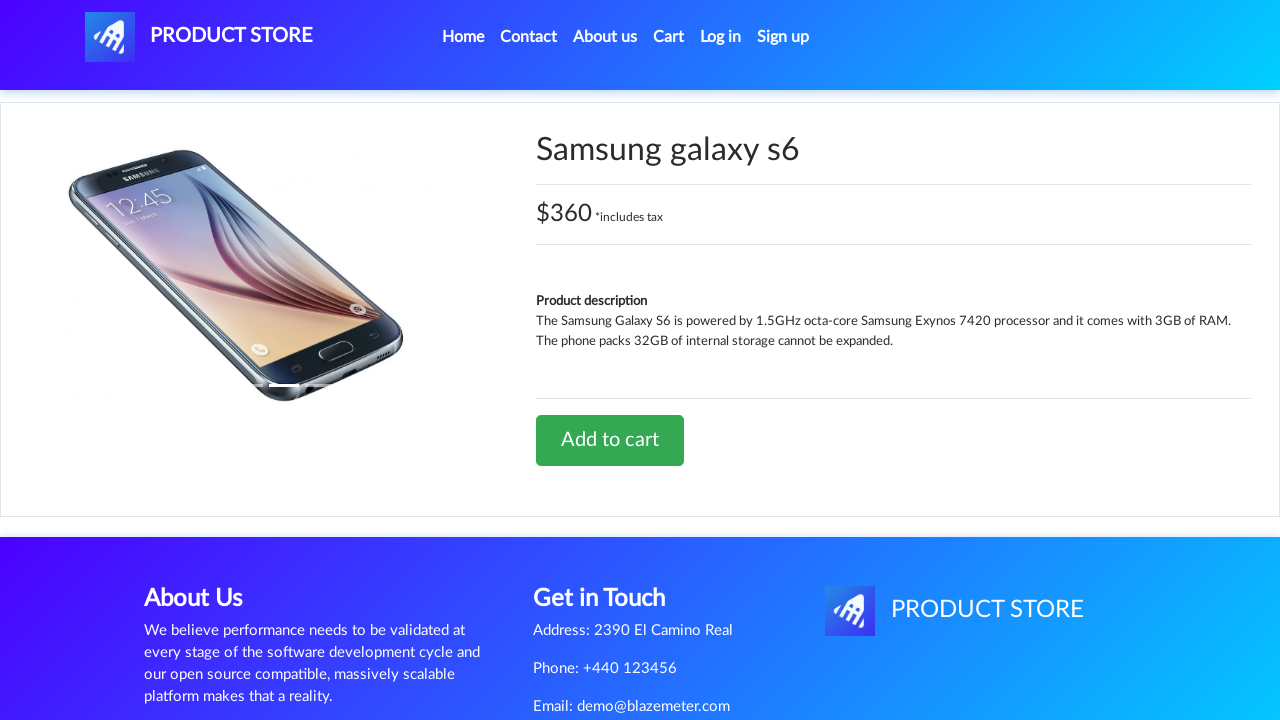

Waited for product action button to become visible
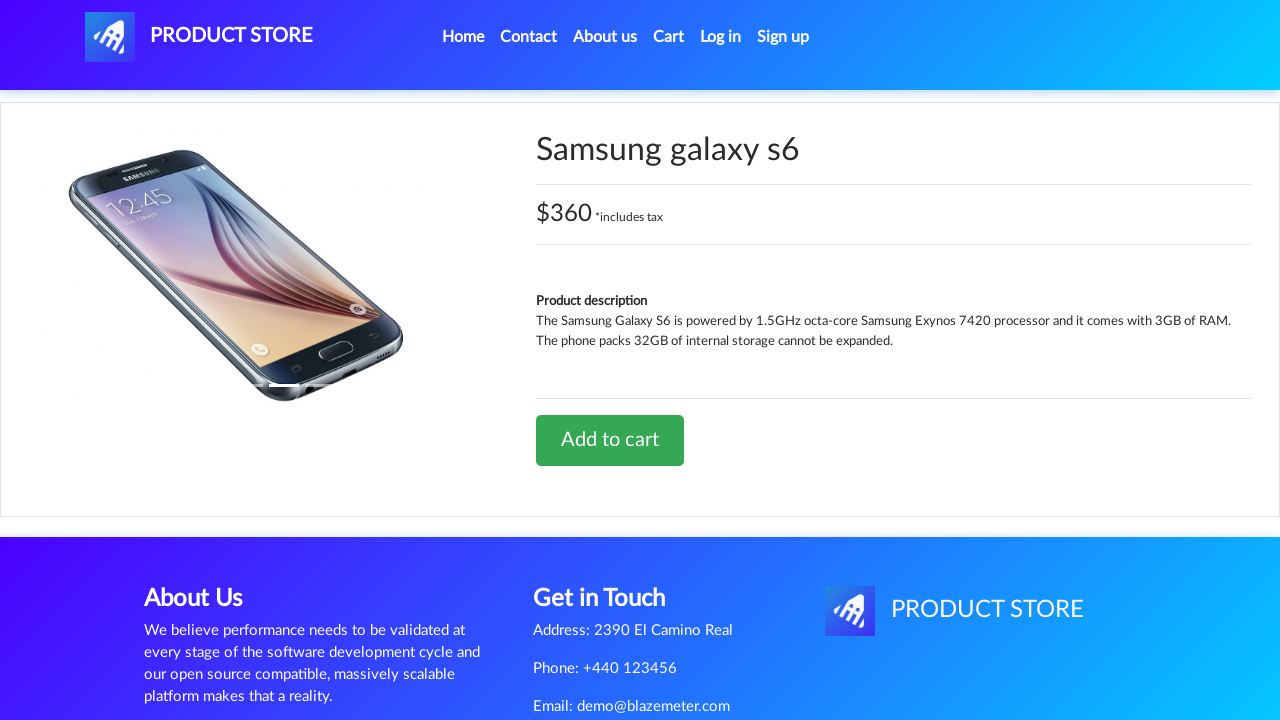

Clicked on product action button to add to cart or view details at (610, 440) on xpath=//*[@id='tbodyid']/div[2]/div/a
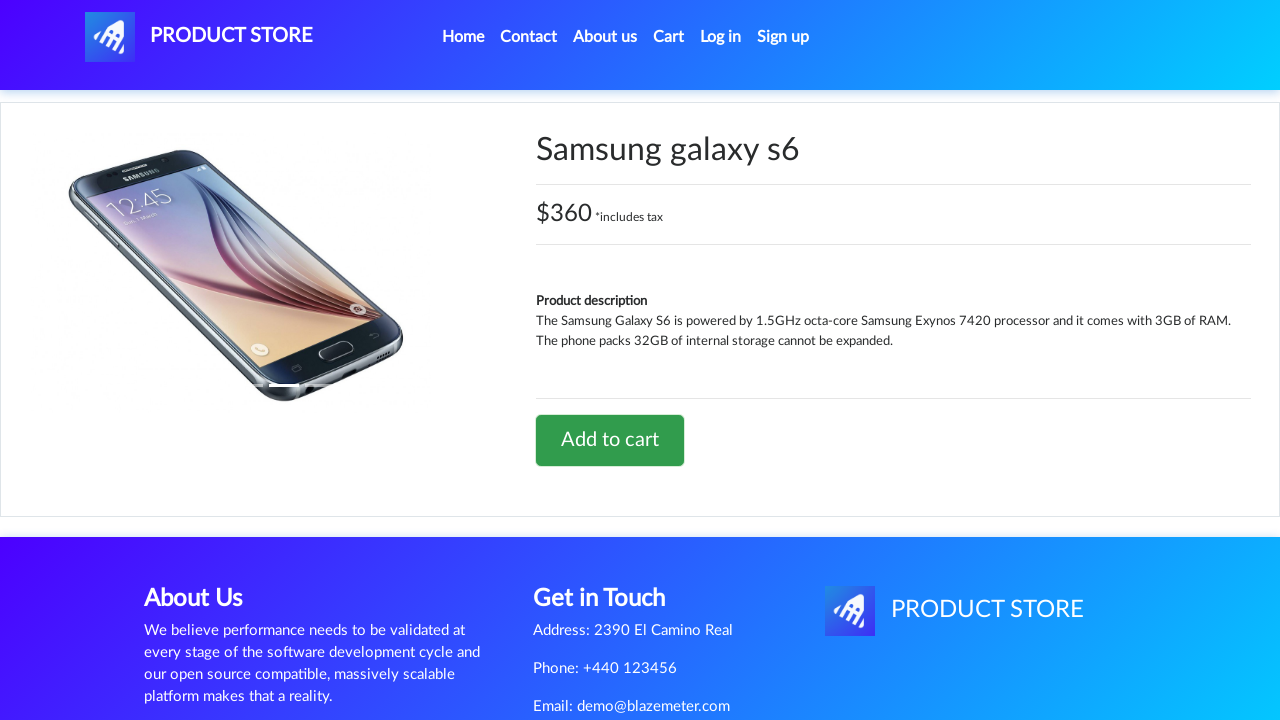

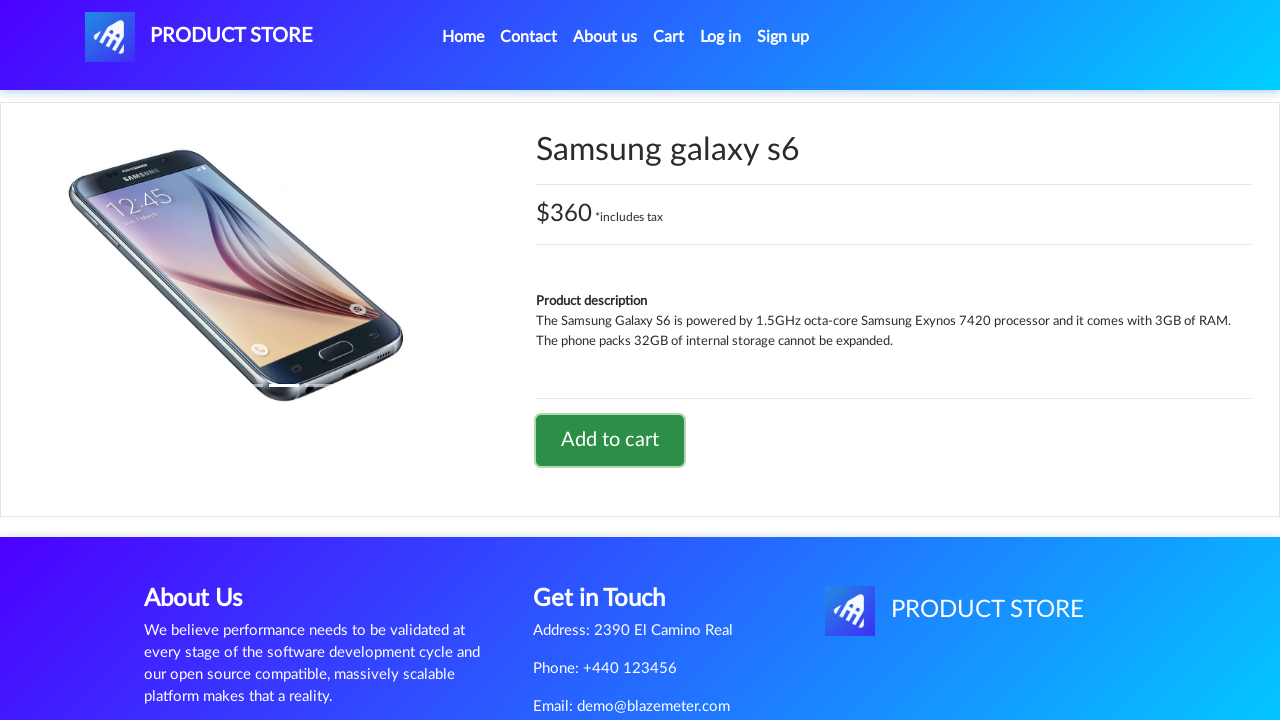